Tests page refresh functionality by navigating to an article page and refreshing it multiple times

Starting URL: https://www.jianshu.com/p/c85f5b6c6144

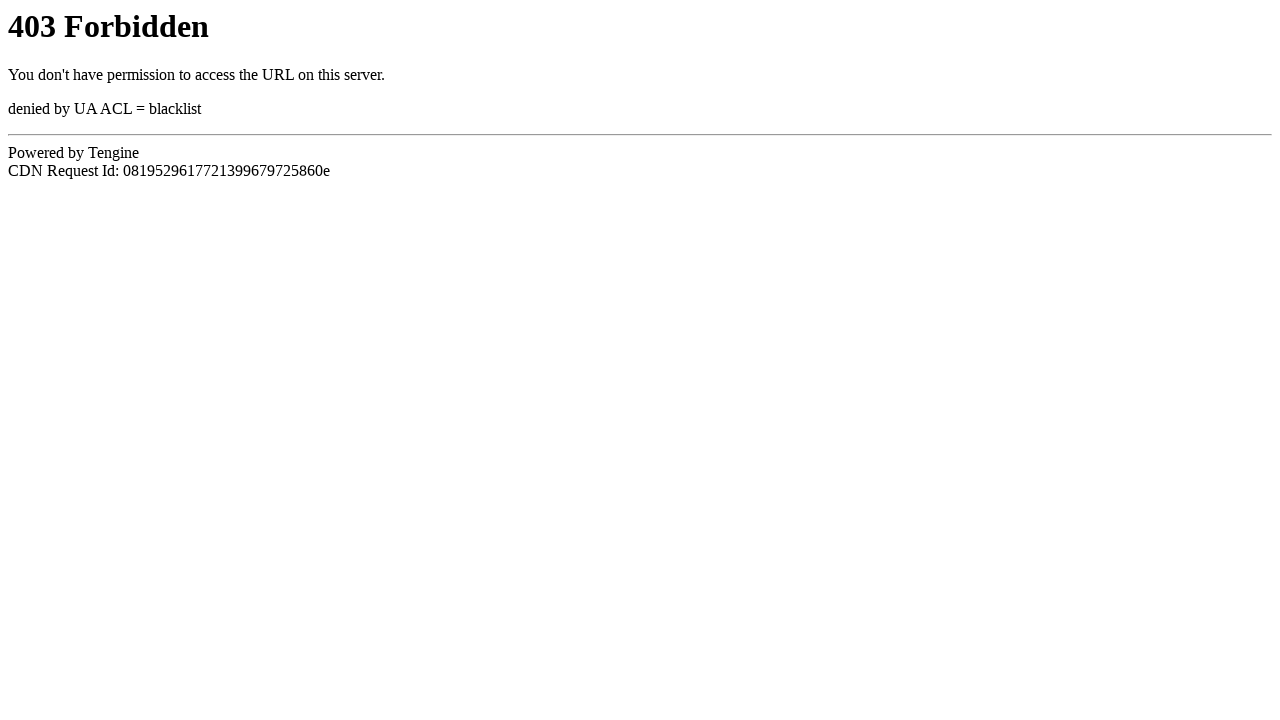

Waited 2 seconds before refresh iteration 1
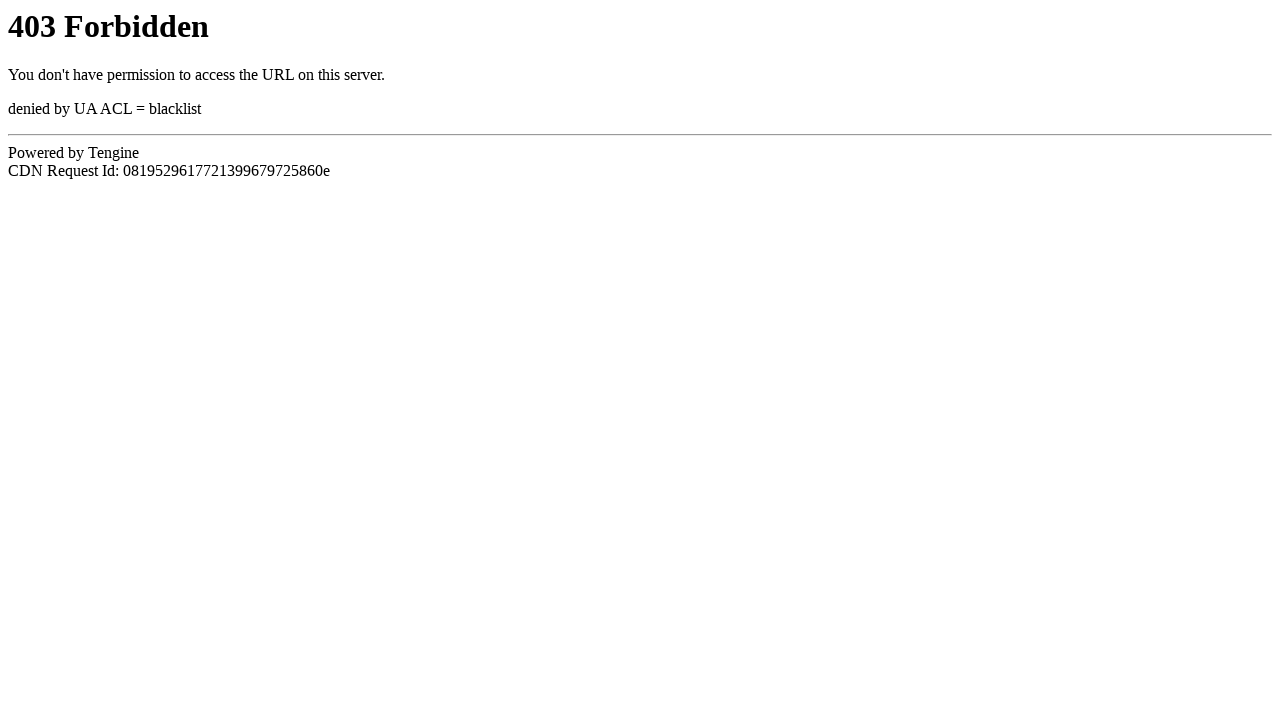

Refreshed page (iteration 1 of 5)
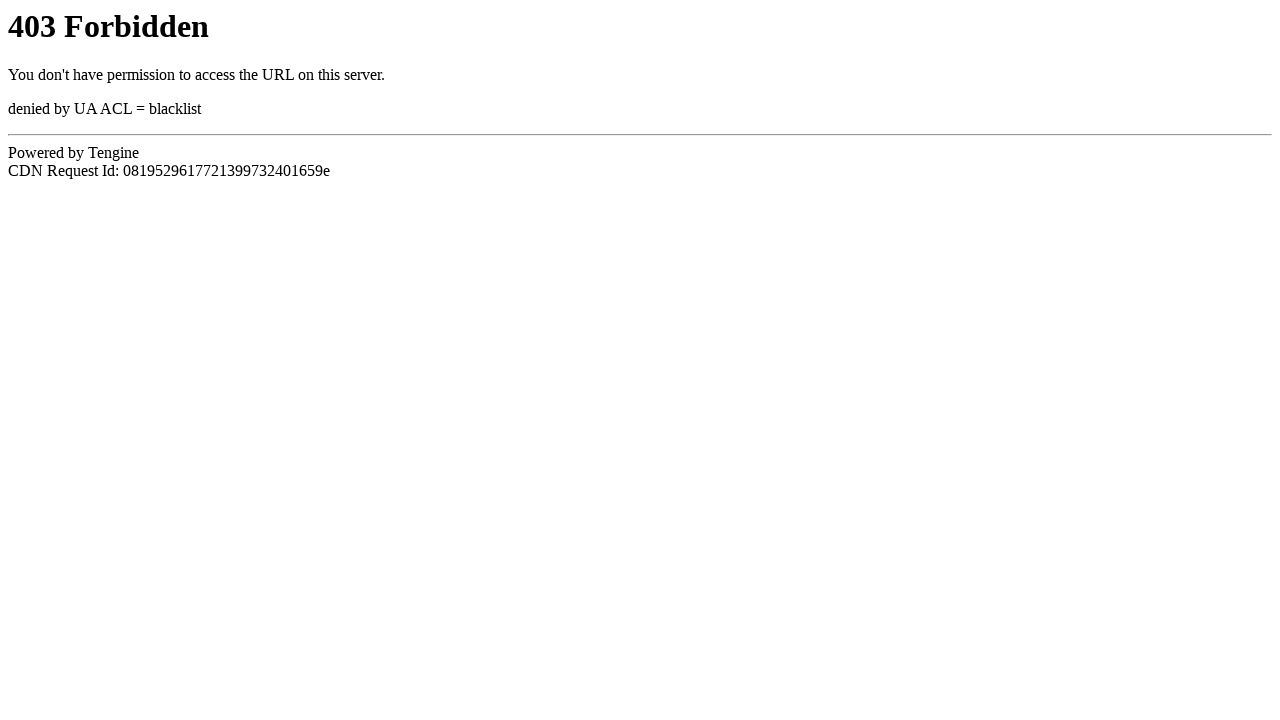

Waited 2 seconds before refresh iteration 2
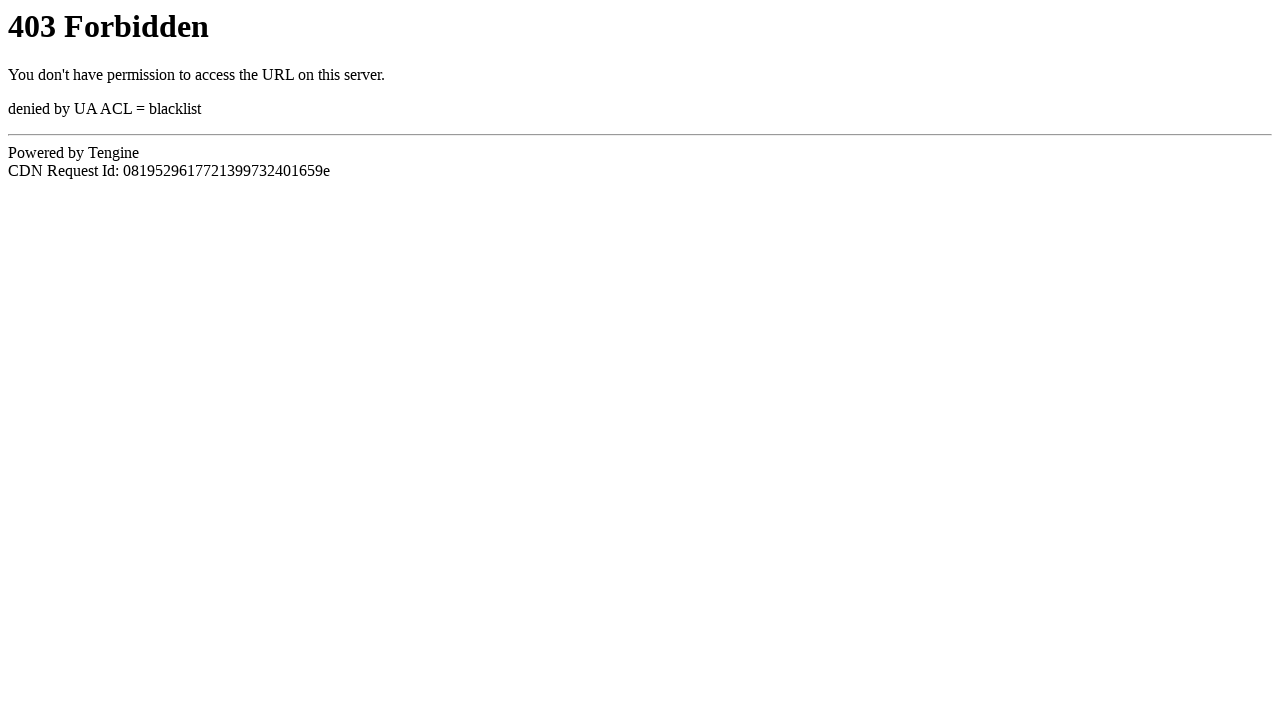

Refreshed page (iteration 2 of 5)
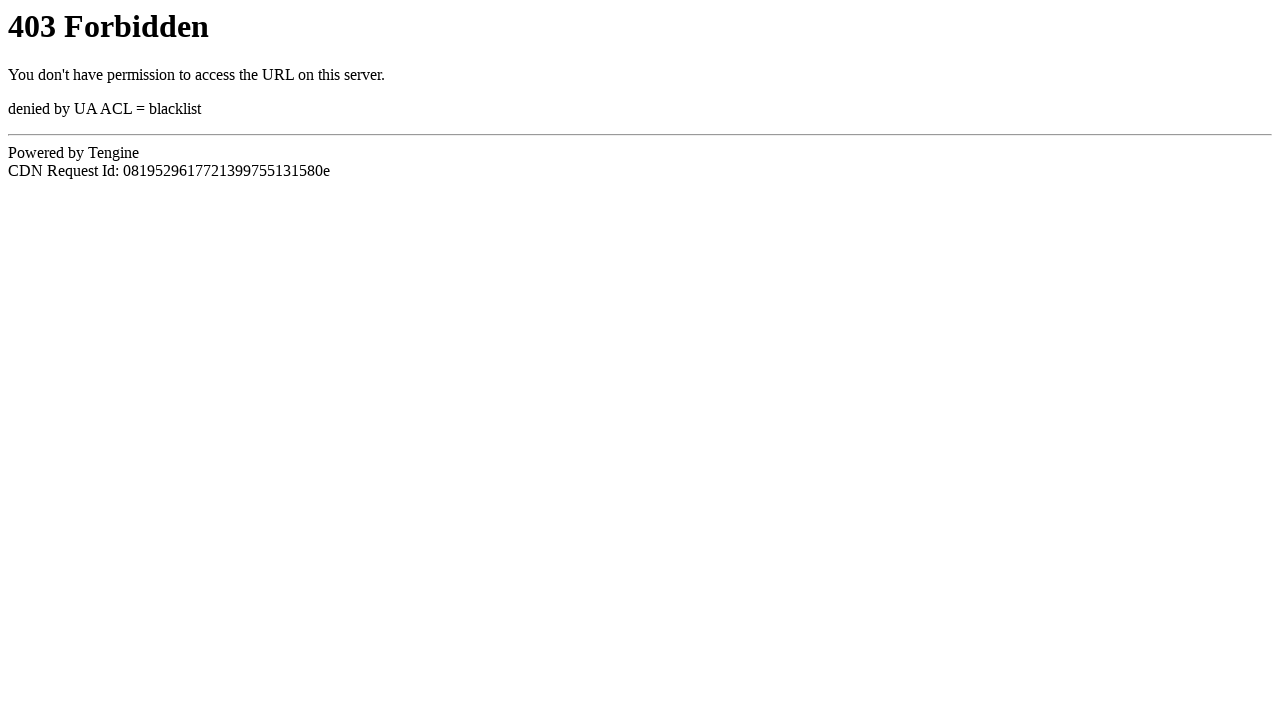

Waited 2 seconds before refresh iteration 3
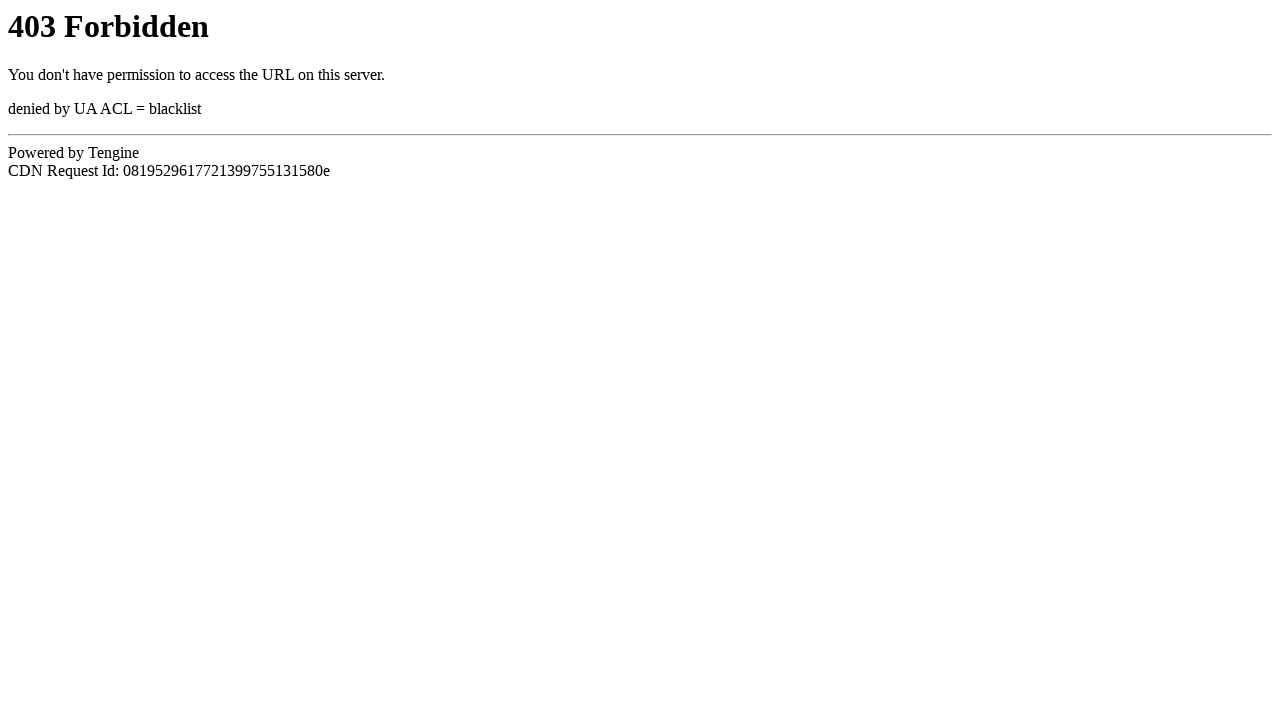

Refreshed page (iteration 3 of 5)
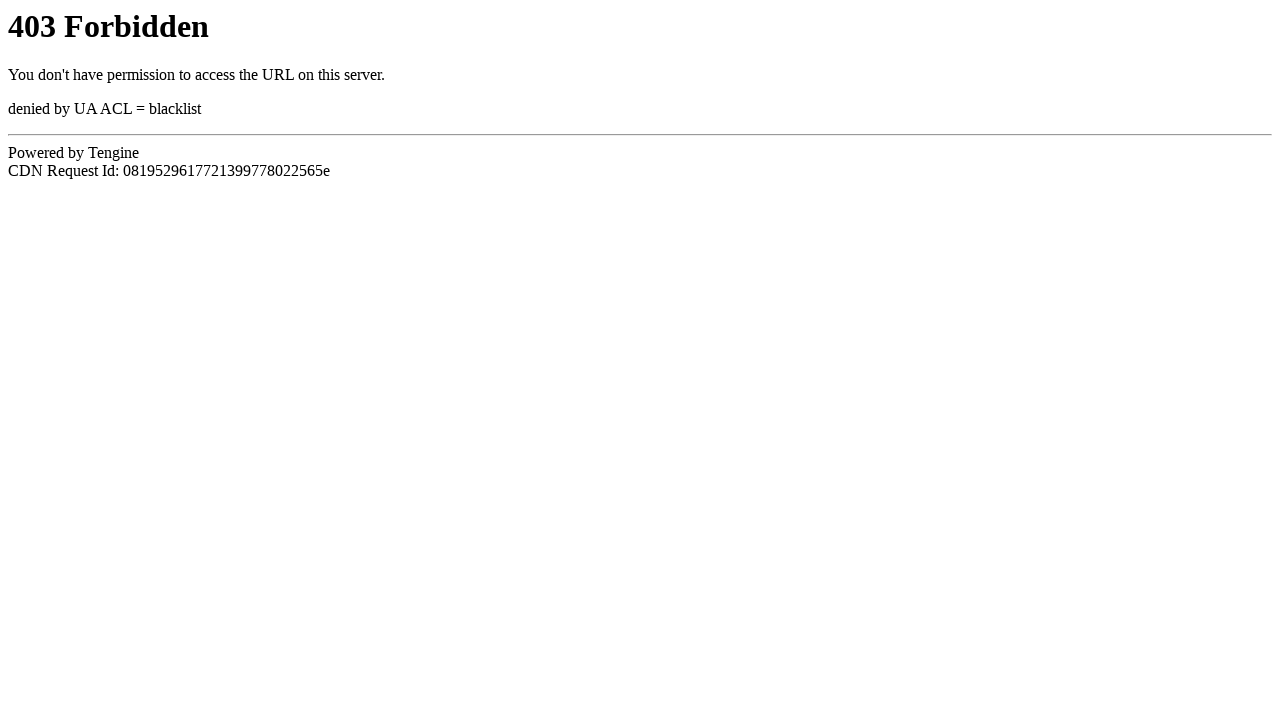

Waited 2 seconds before refresh iteration 4
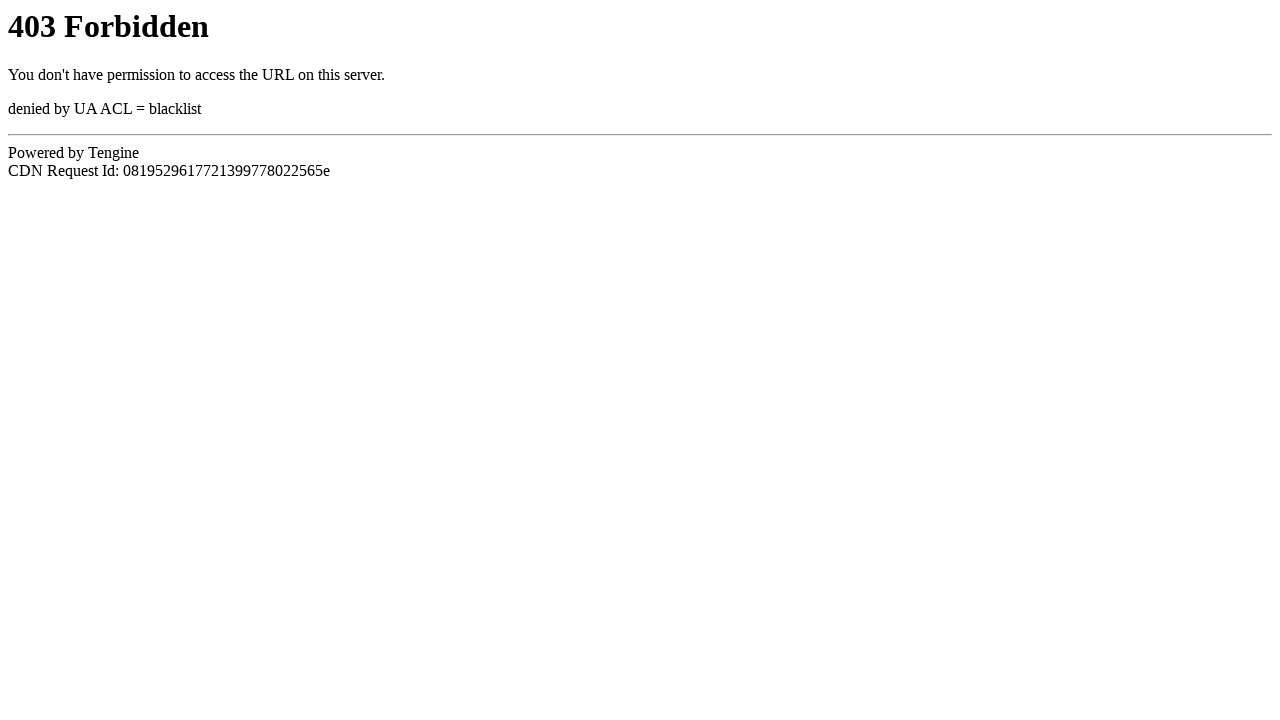

Refreshed page (iteration 4 of 5)
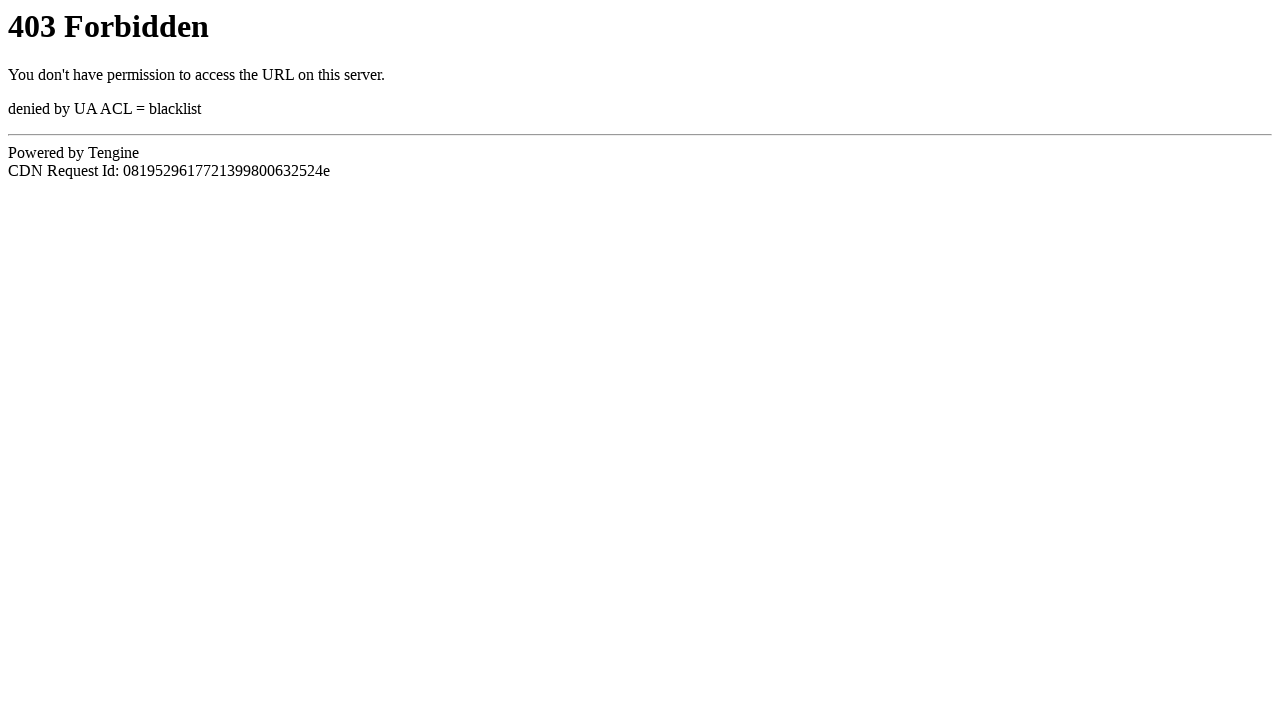

Waited 2 seconds before refresh iteration 5
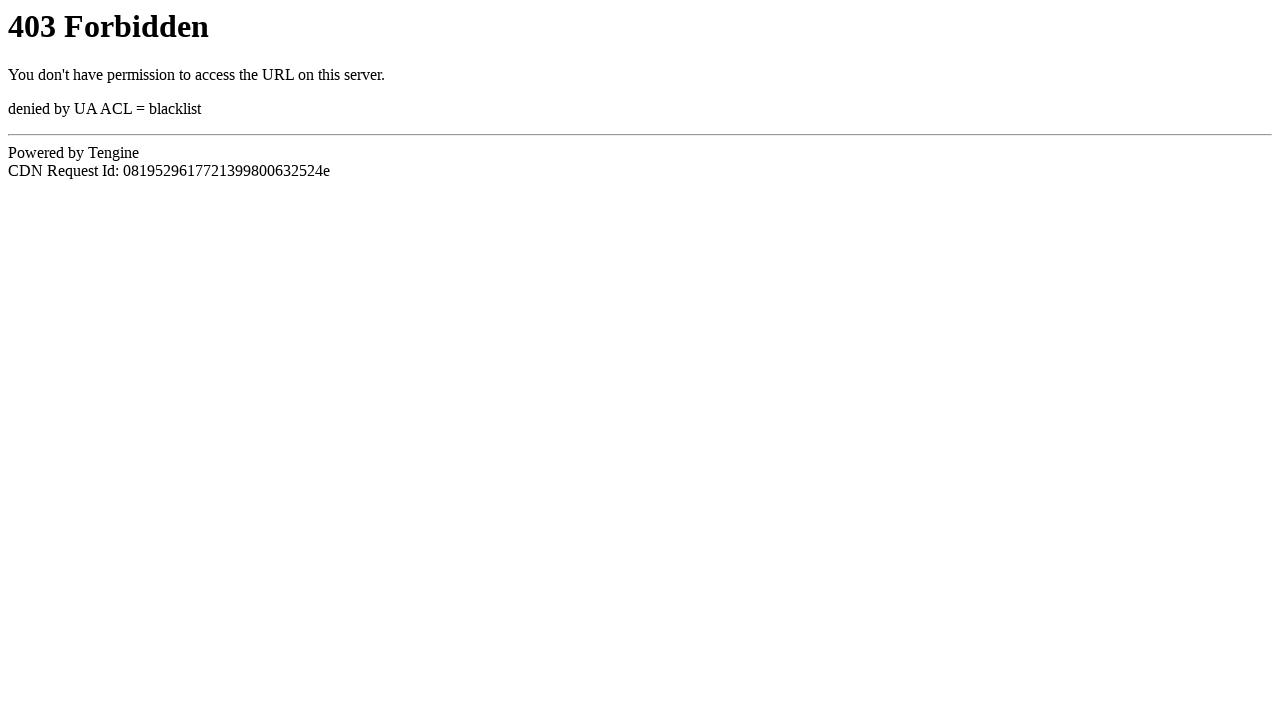

Refreshed page (iteration 5 of 5)
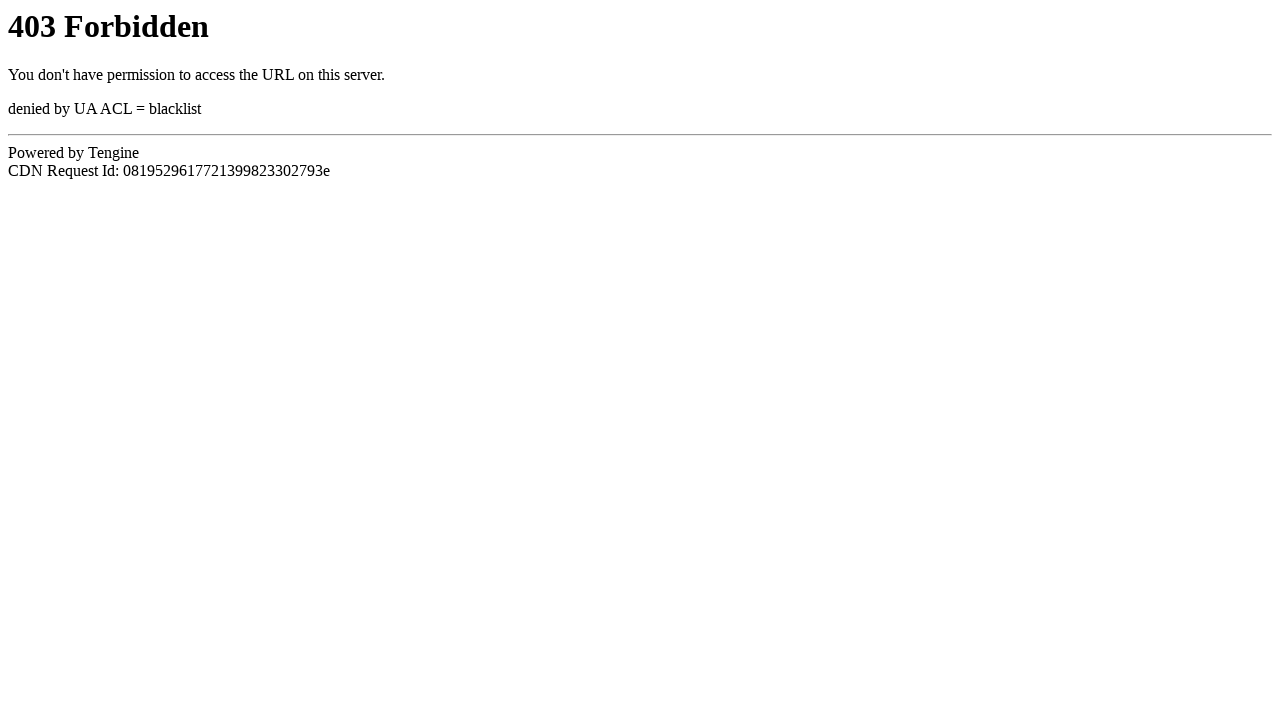

Page loaded successfully after all refresh iterations
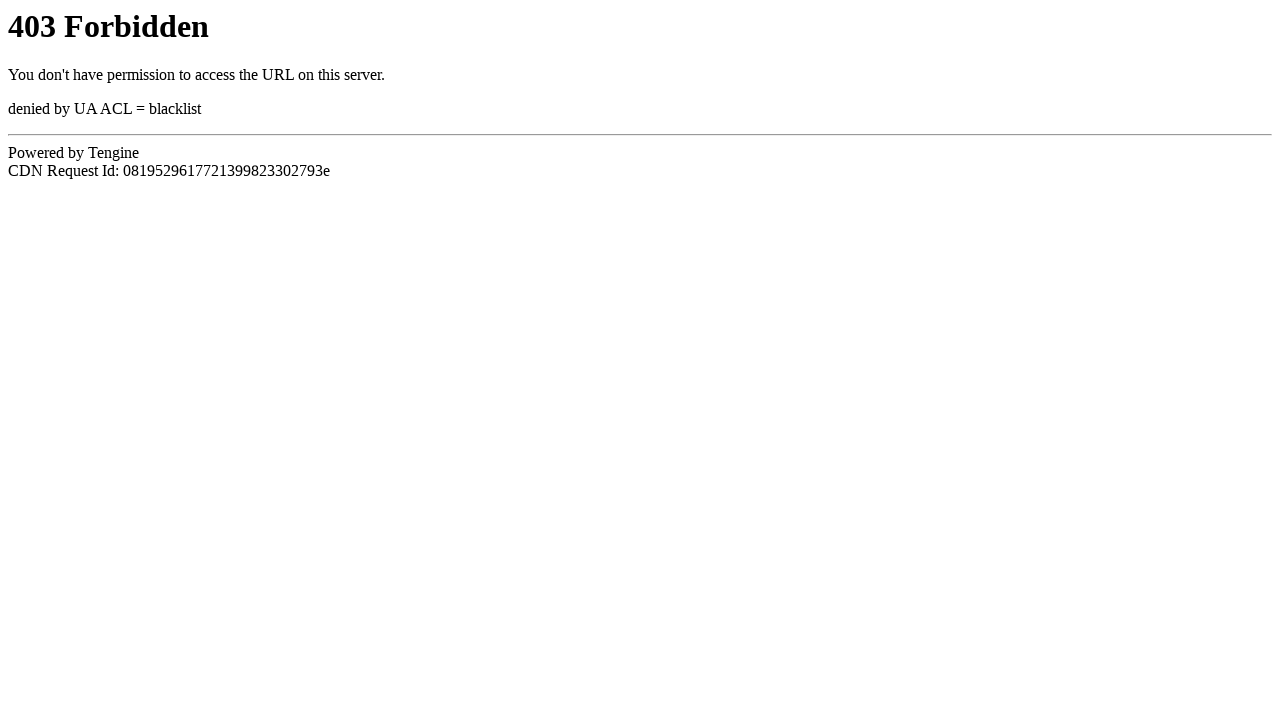

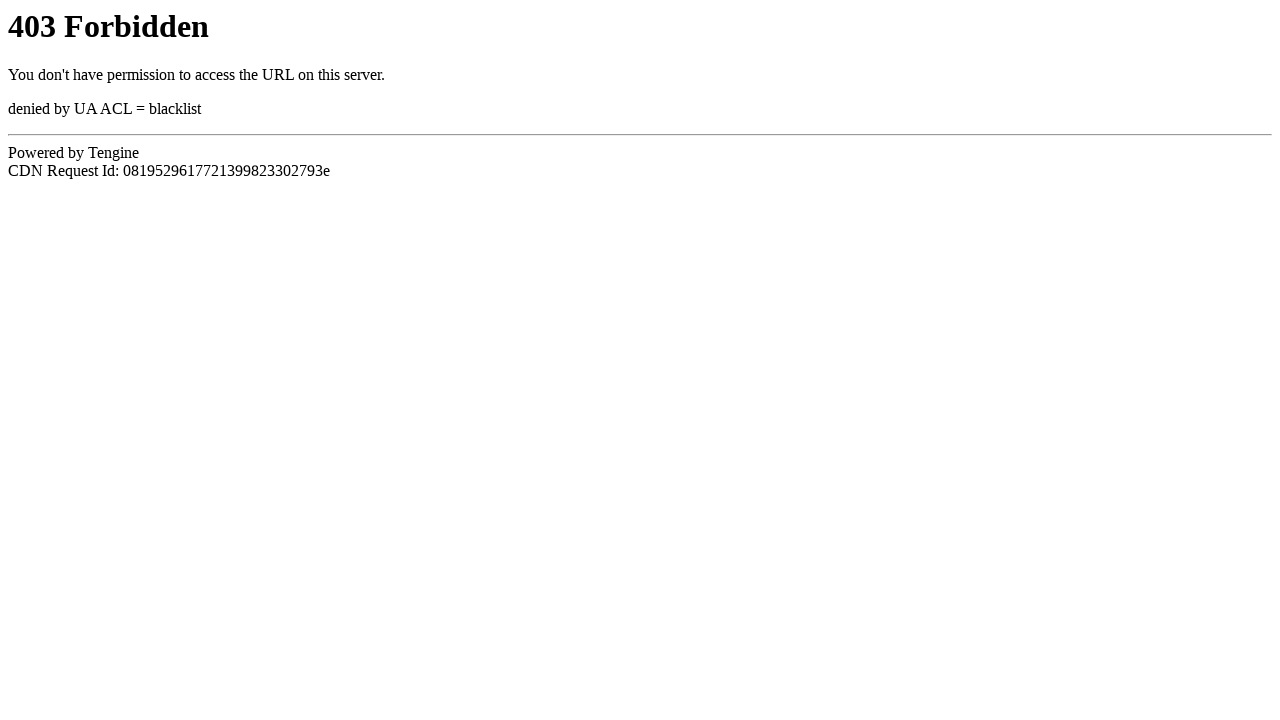